Tests the "New Tab" button functionality by clicking it and verifying a new tab opens with the expected sample page heading.

Starting URL: https://demoqa.com

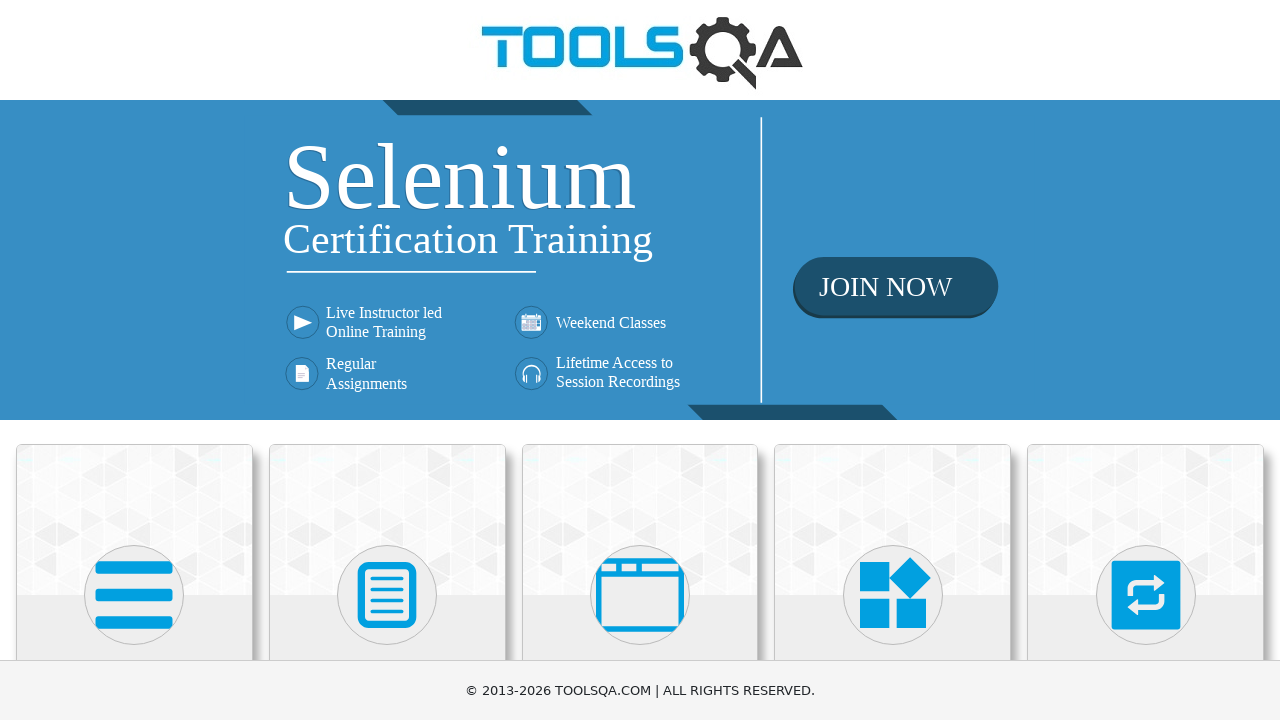

Clicked on 'Alerts, Frame & Windows' heading at (640, 360) on internal:role=heading[name="Alerts, Frame & Windows"i]
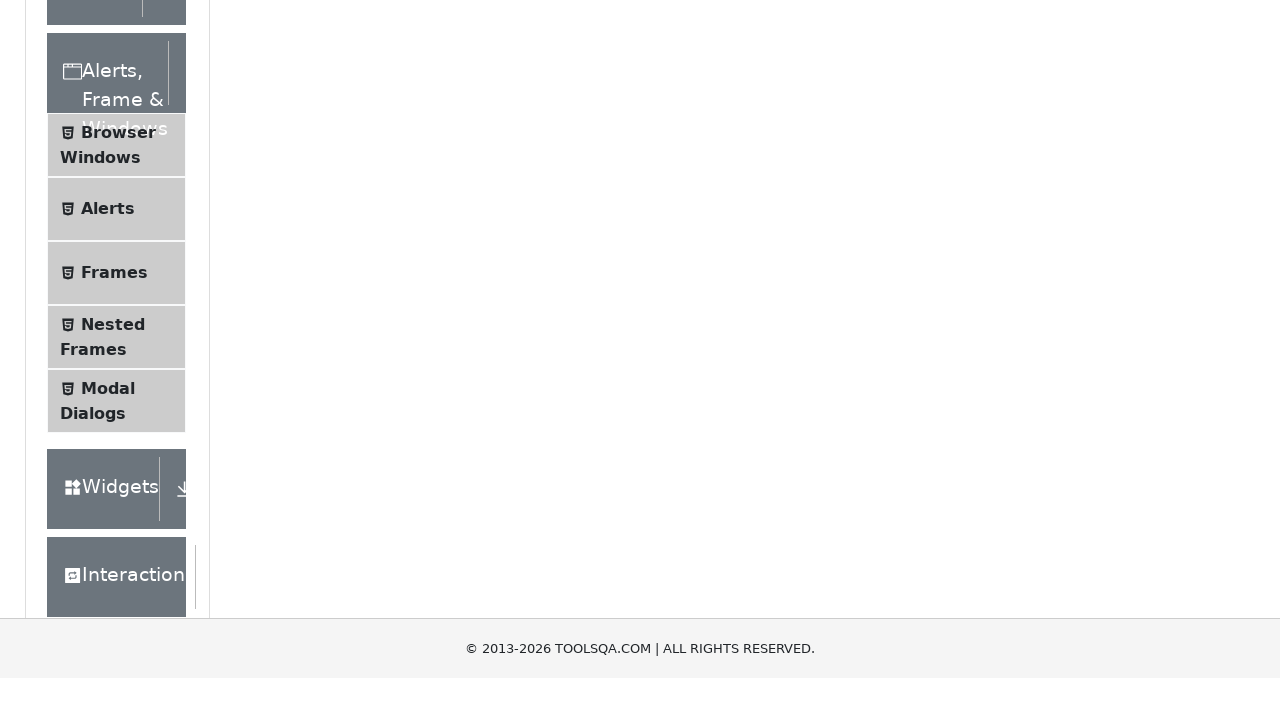

Clicked on 'Browser Windows' menu item at (118, 424) on internal:text="Browser Windows"i
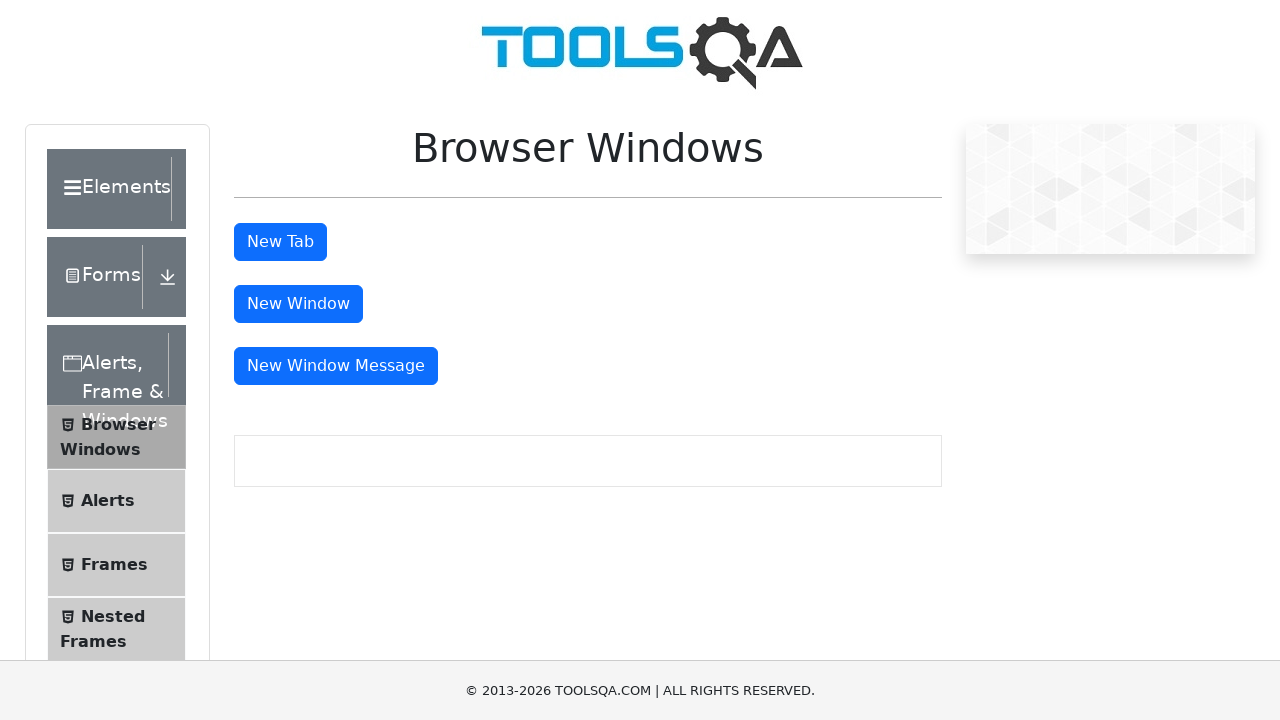

Clicked 'New Tab' button at (280, 242) on internal:role=button[name="New Tab"i]
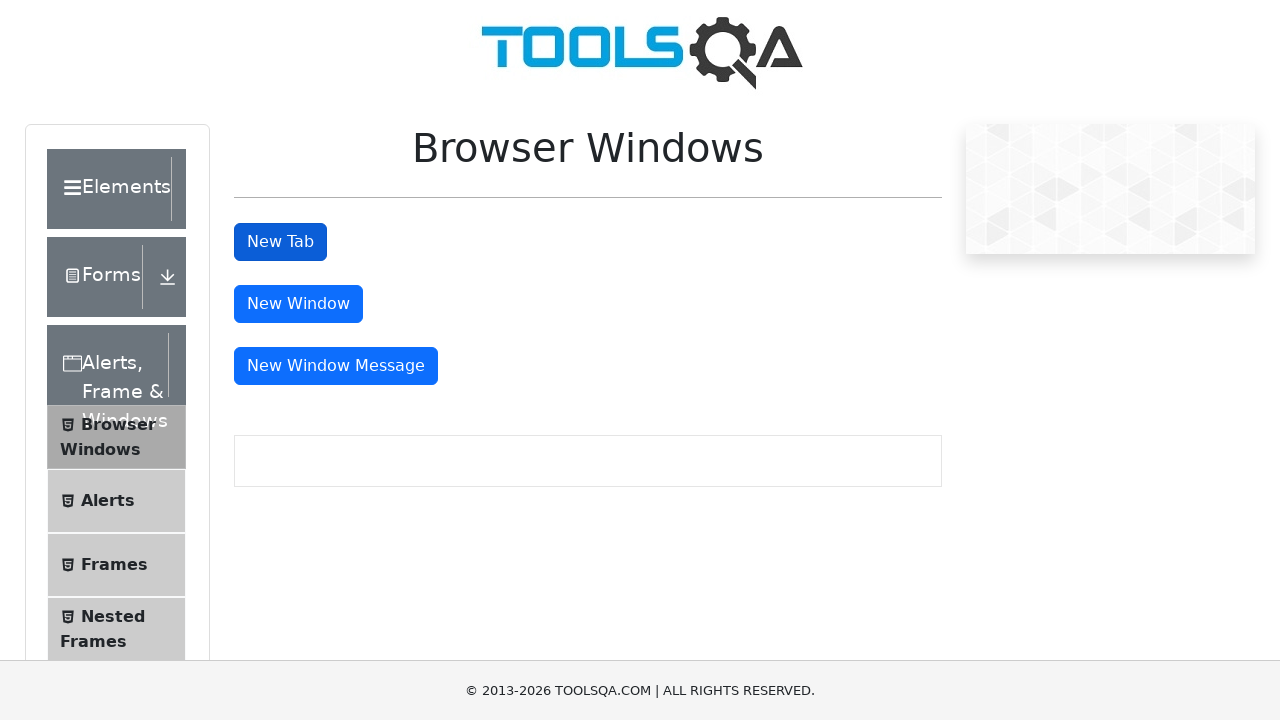

New tab popup opened and captured
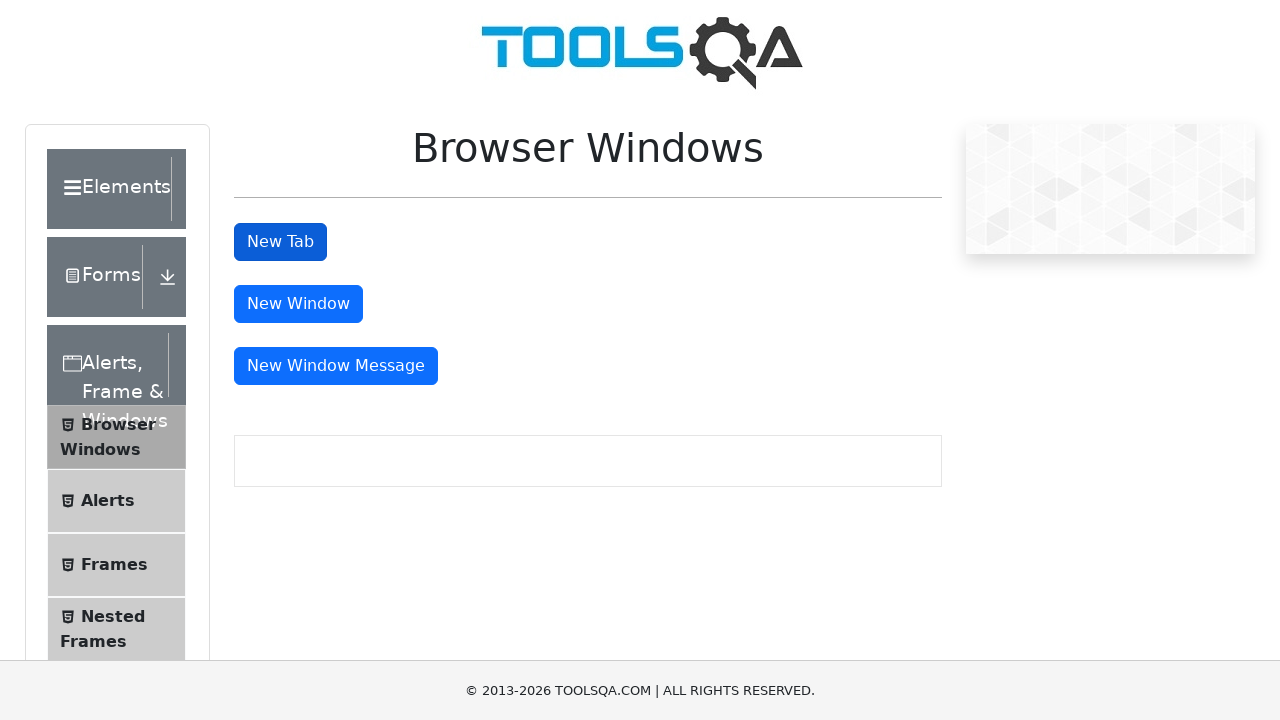

Verified new tab loaded with expected 'This is a sample page' heading
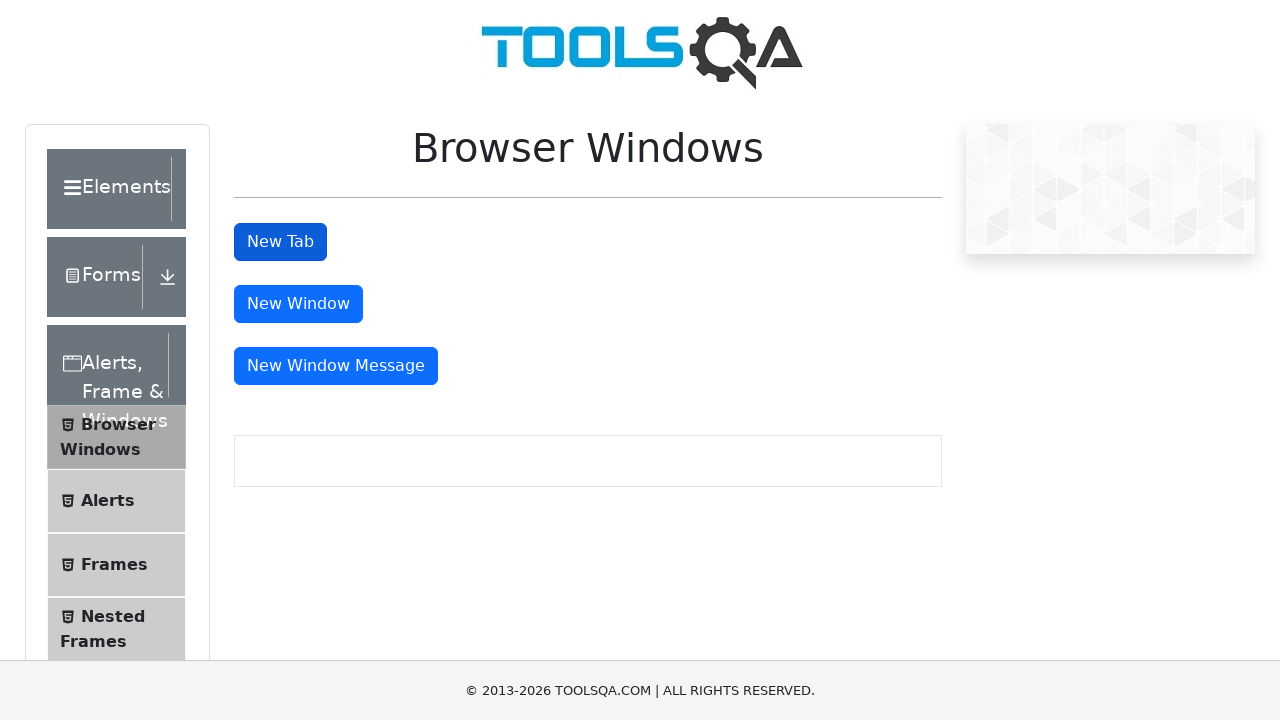

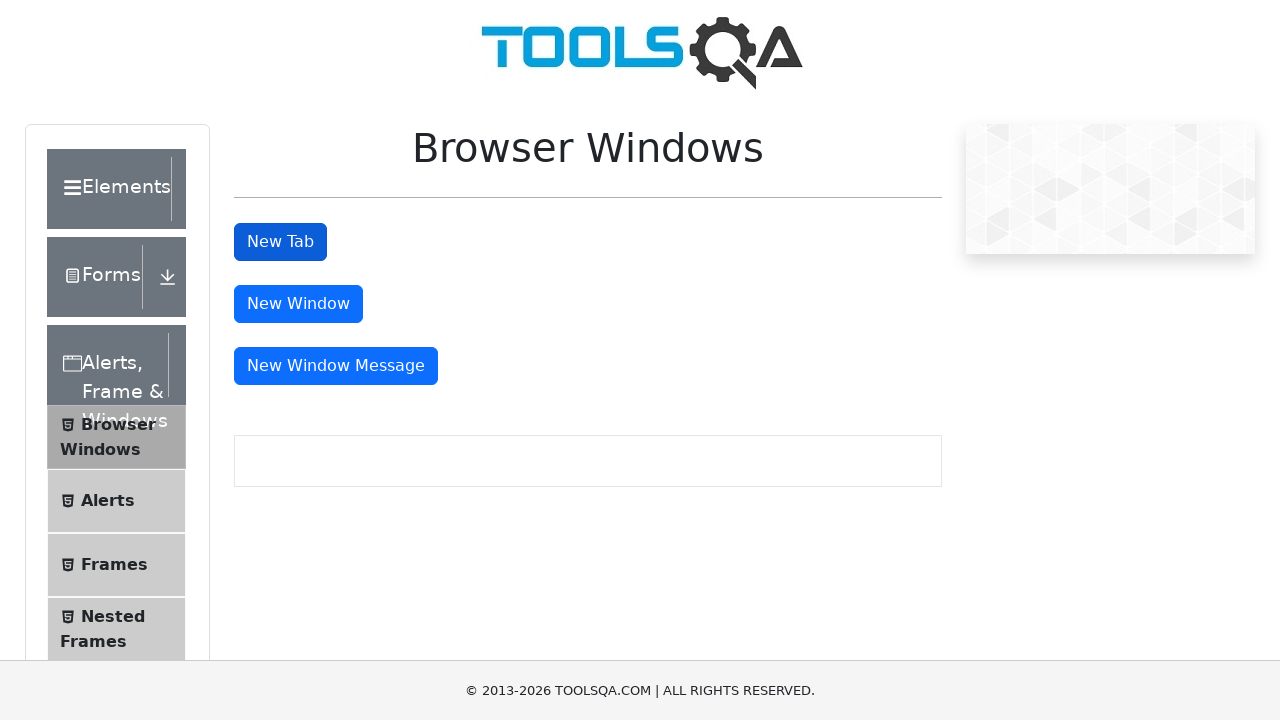